Tests A/B test opt-out by visiting the page, checking if in A/B test group, then adding an opt-out cookie, refreshing, and verifying the opt-out state.

Starting URL: http://the-internet.herokuapp.com/abtest

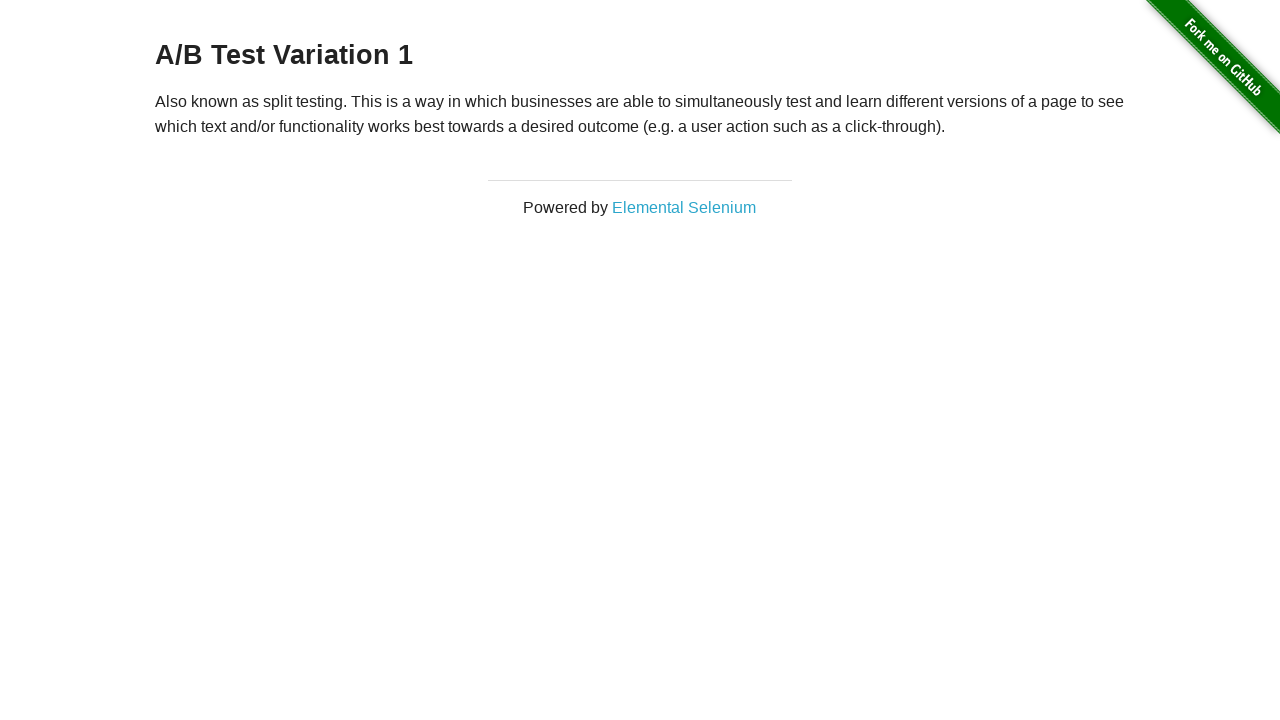

Retrieved initial heading text from A/B test page
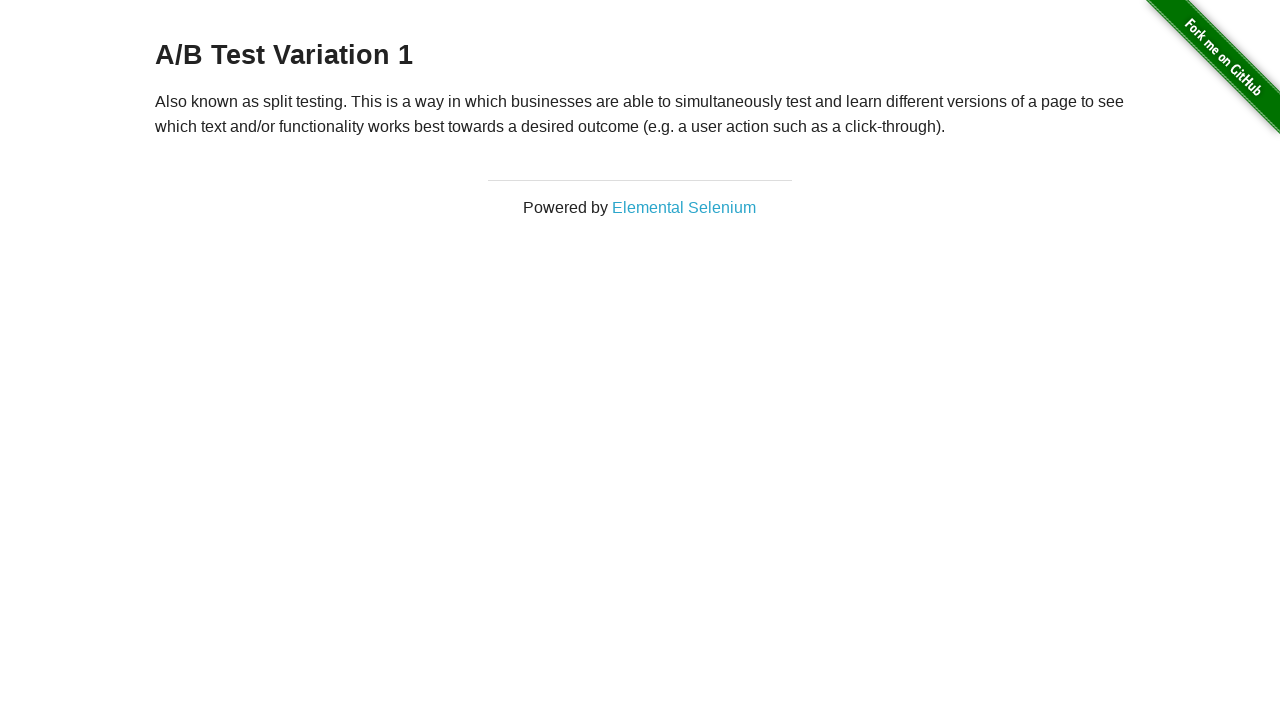

Added optimizelyOptOut cookie to opt out of A/B test
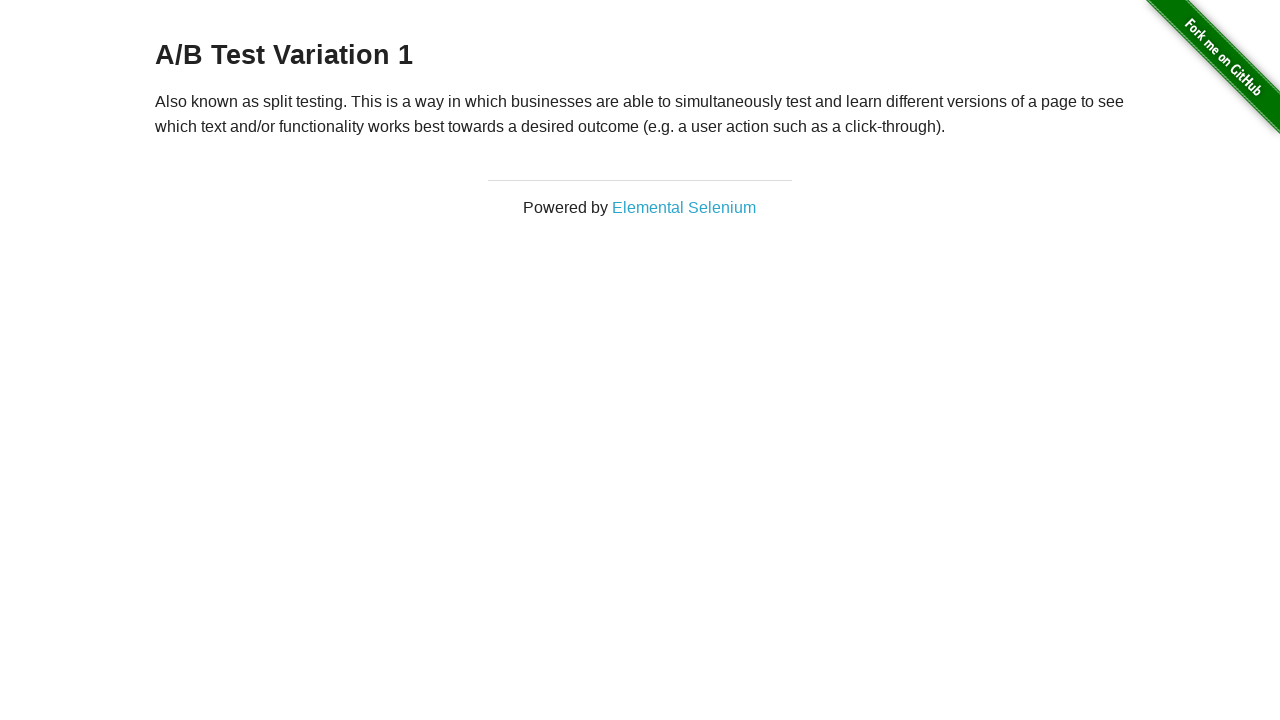

Reloaded page after adding opt-out cookie
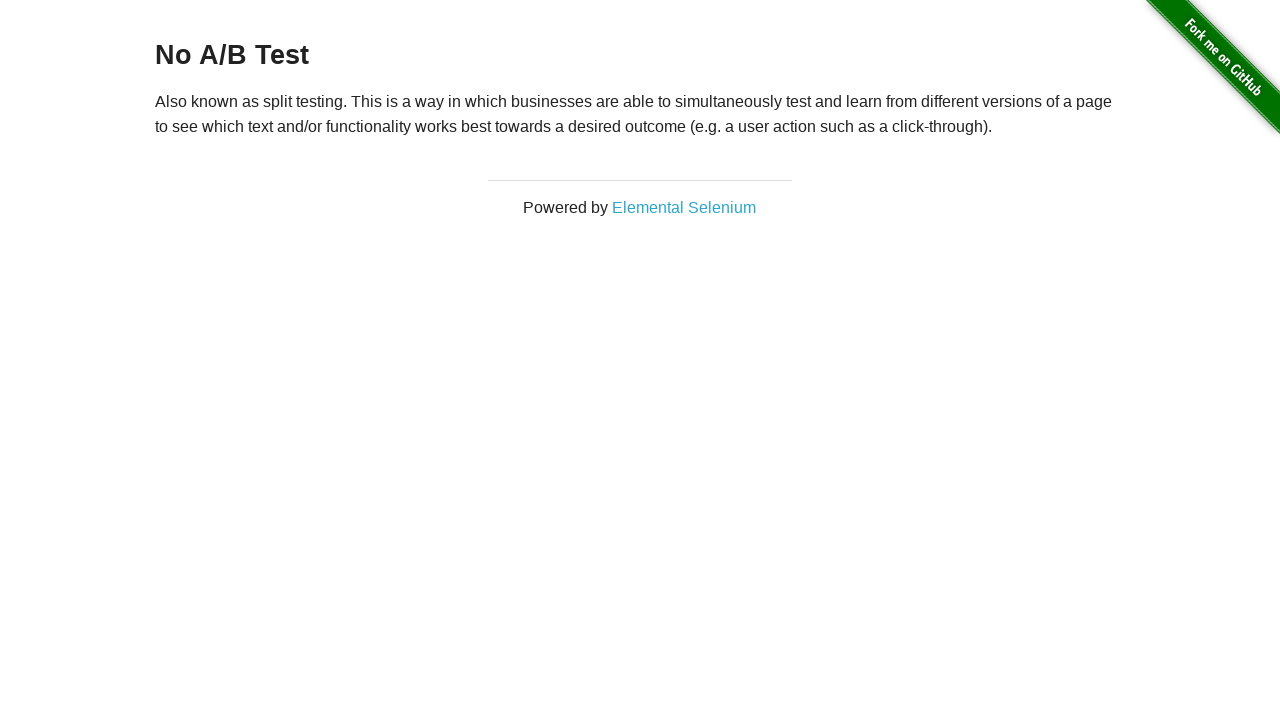

Verified heading element is present after opt-out
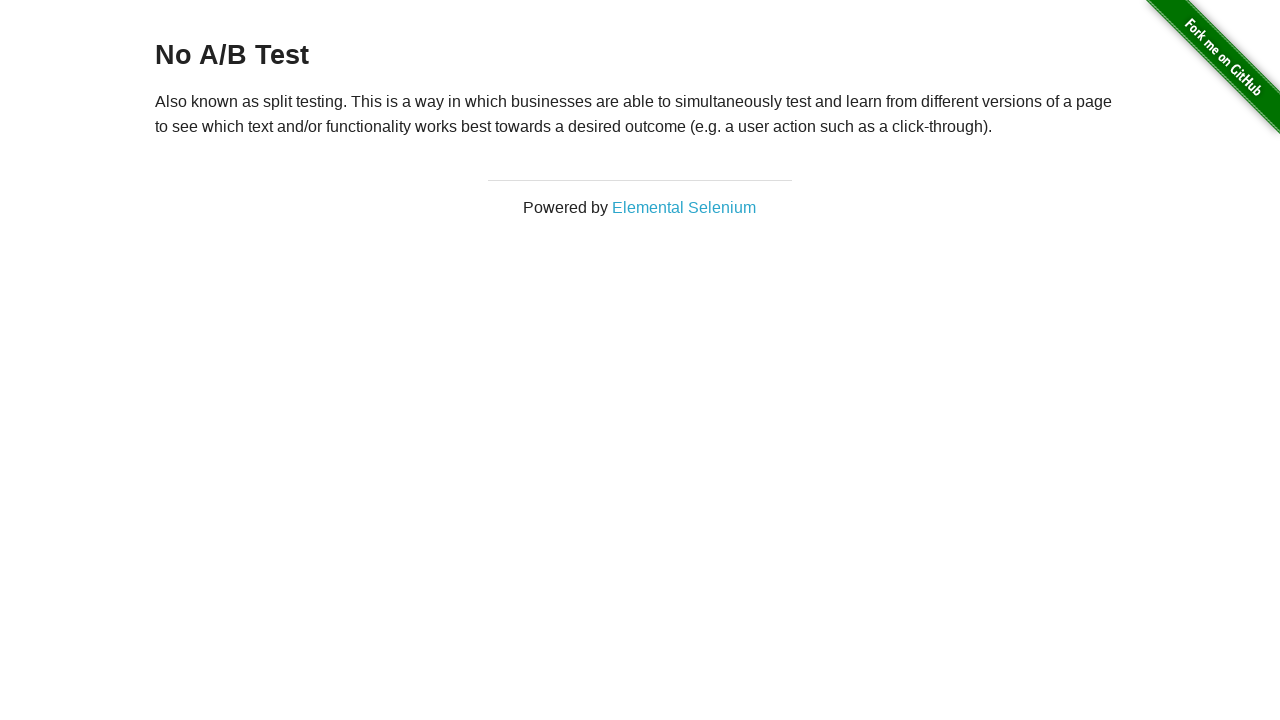

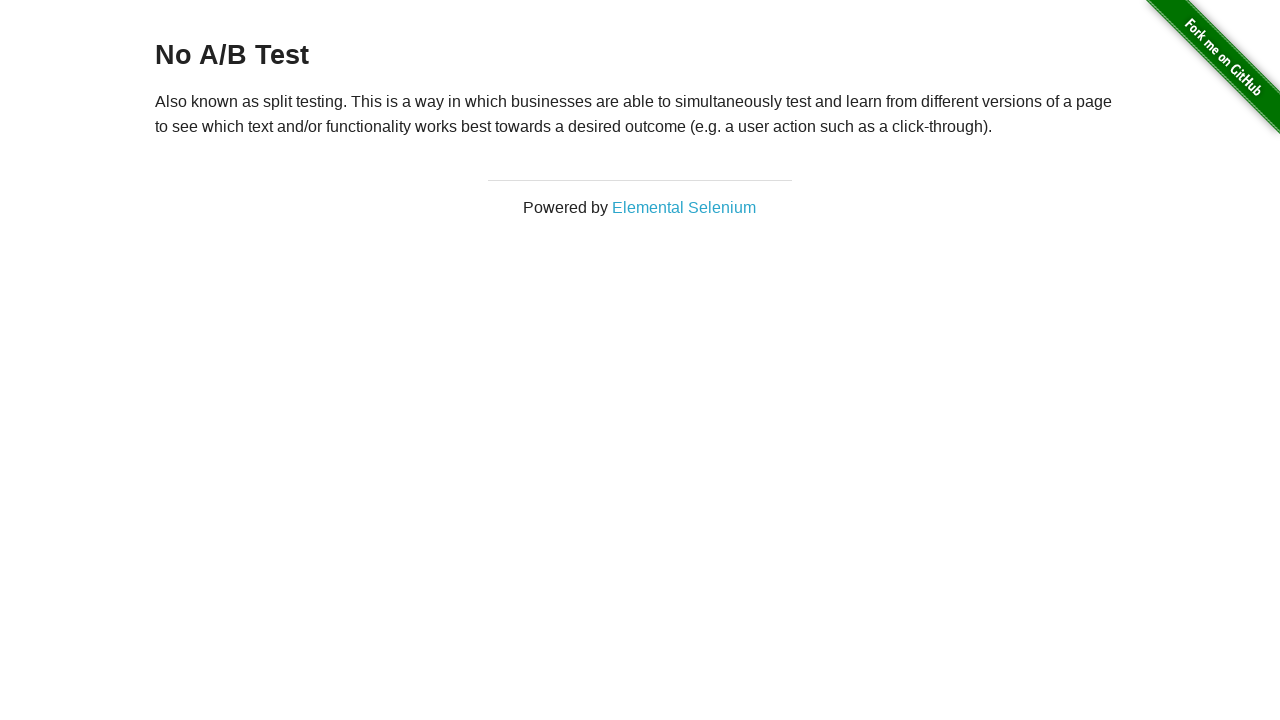